Tests the text input functionality on UI Testing Playground by entering a new button name in the input field and clicking the button to update its text

Starting URL: http://uitestingplayground.com/textinput

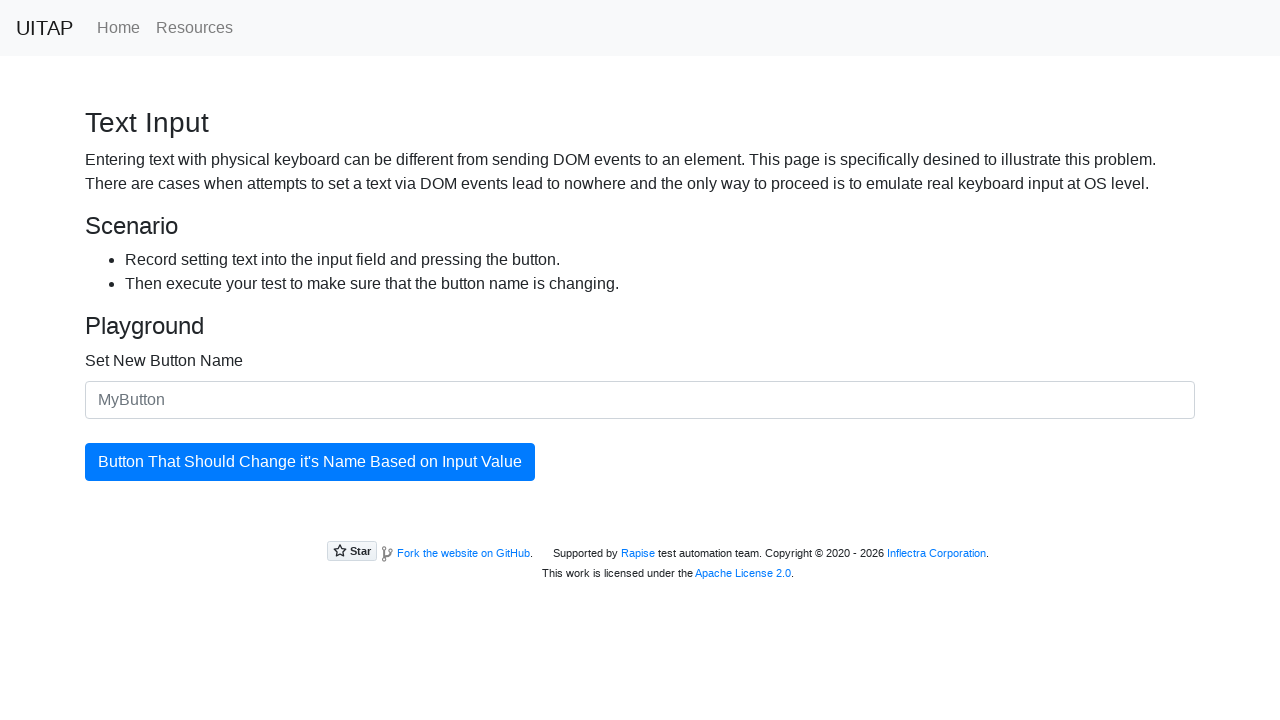

Entered 'MyNewButton' in the text input field on #newButtonName
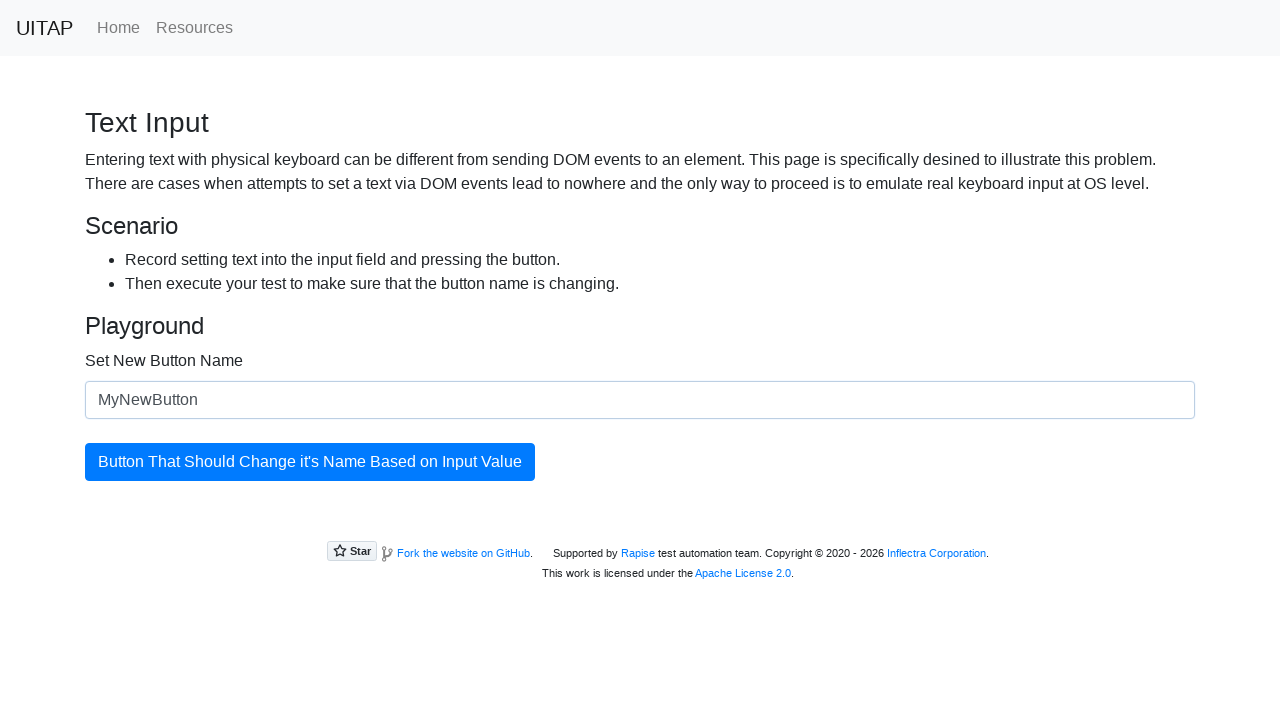

Clicked the button to update its text at (310, 462) on #updatingButton
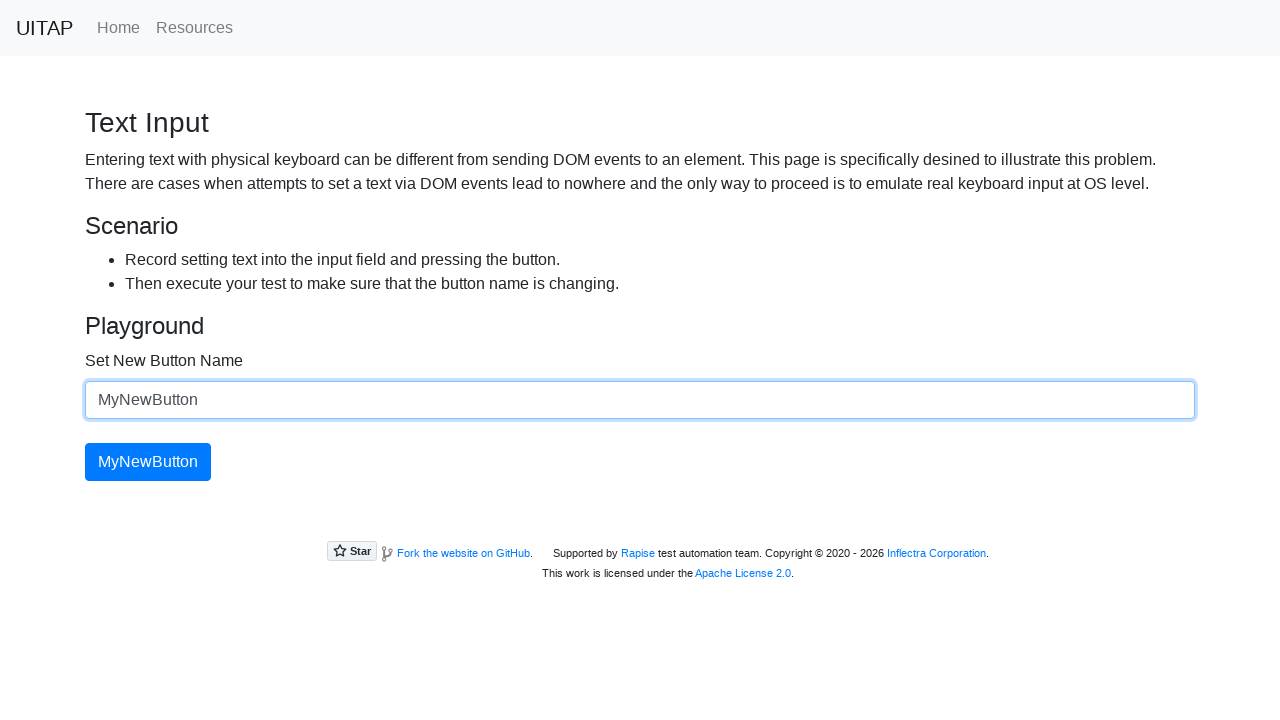

Verified the button text has been updated to 'MyNewButton'
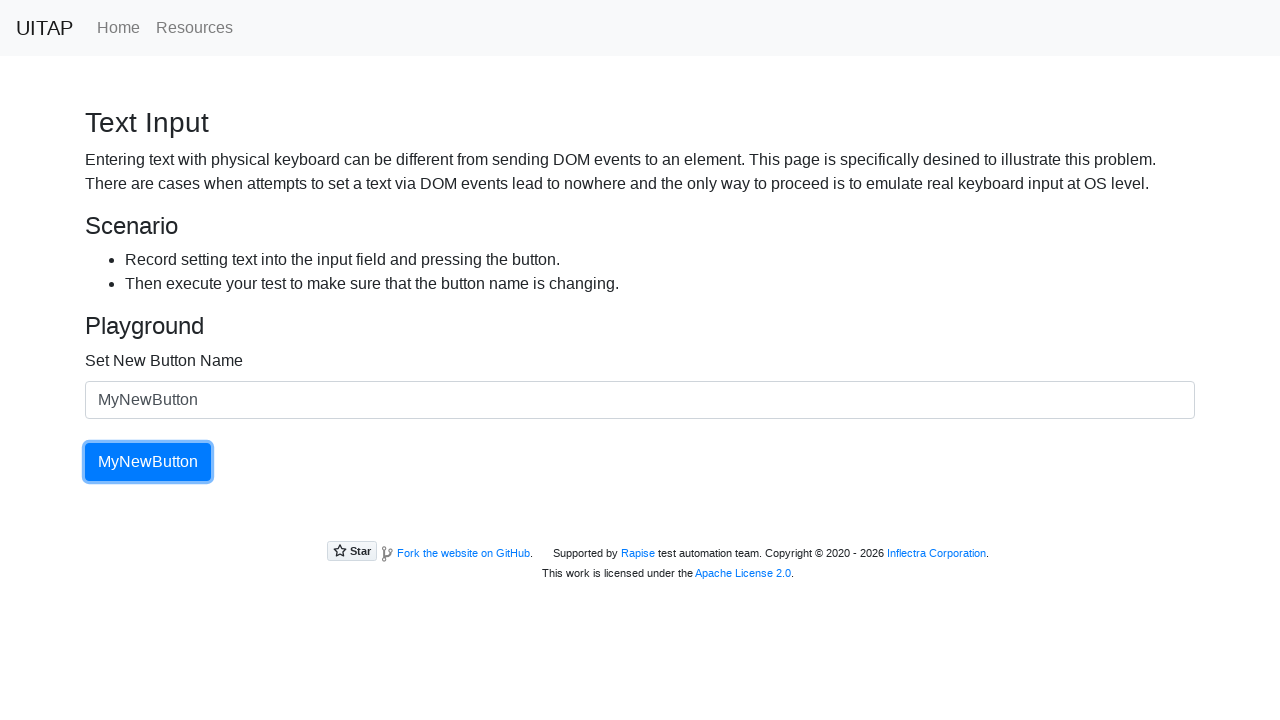

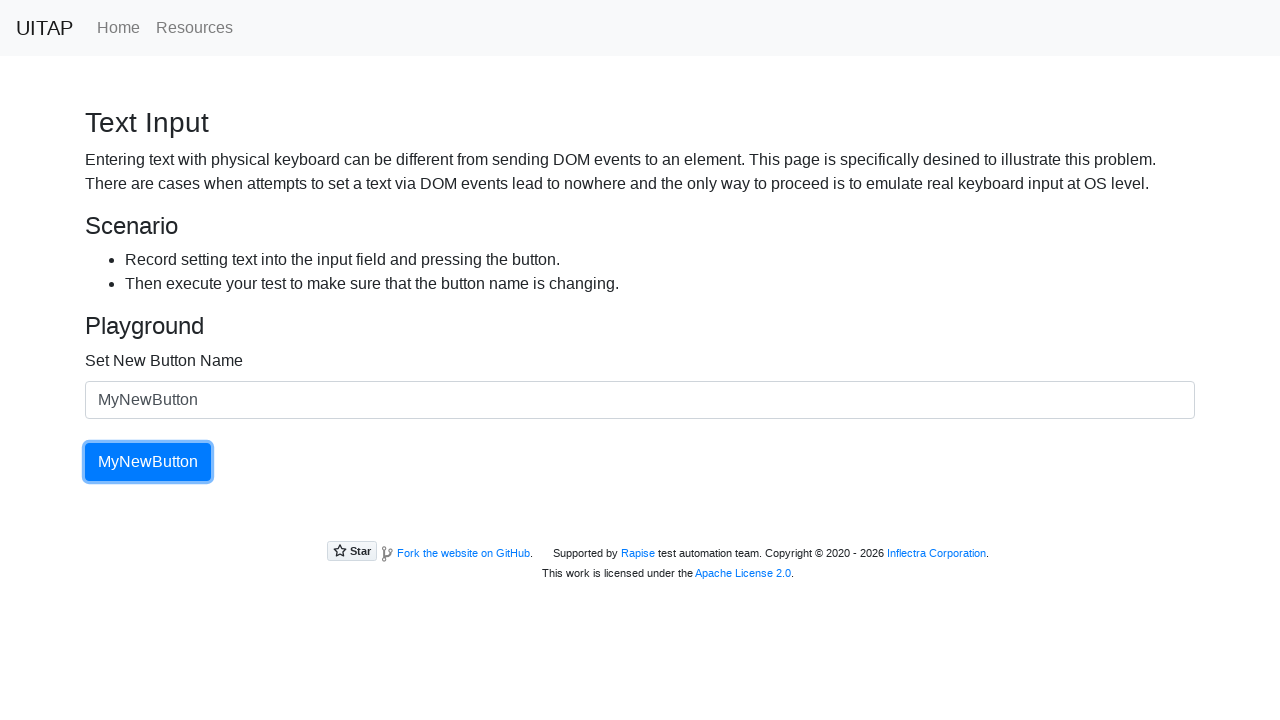